Tests Google Translate by entering multiple English words sequentially into the translation input field

Starting URL: https://translate.google.com/#en/vi

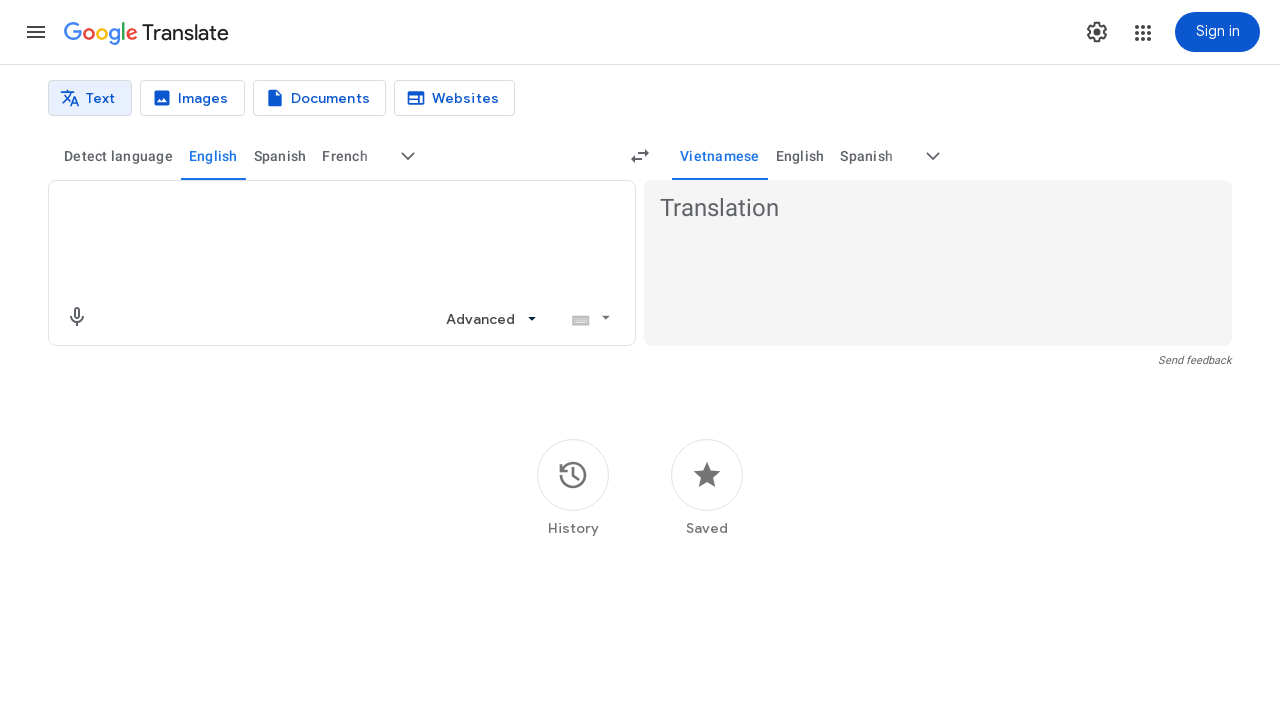

Translation textarea became visible
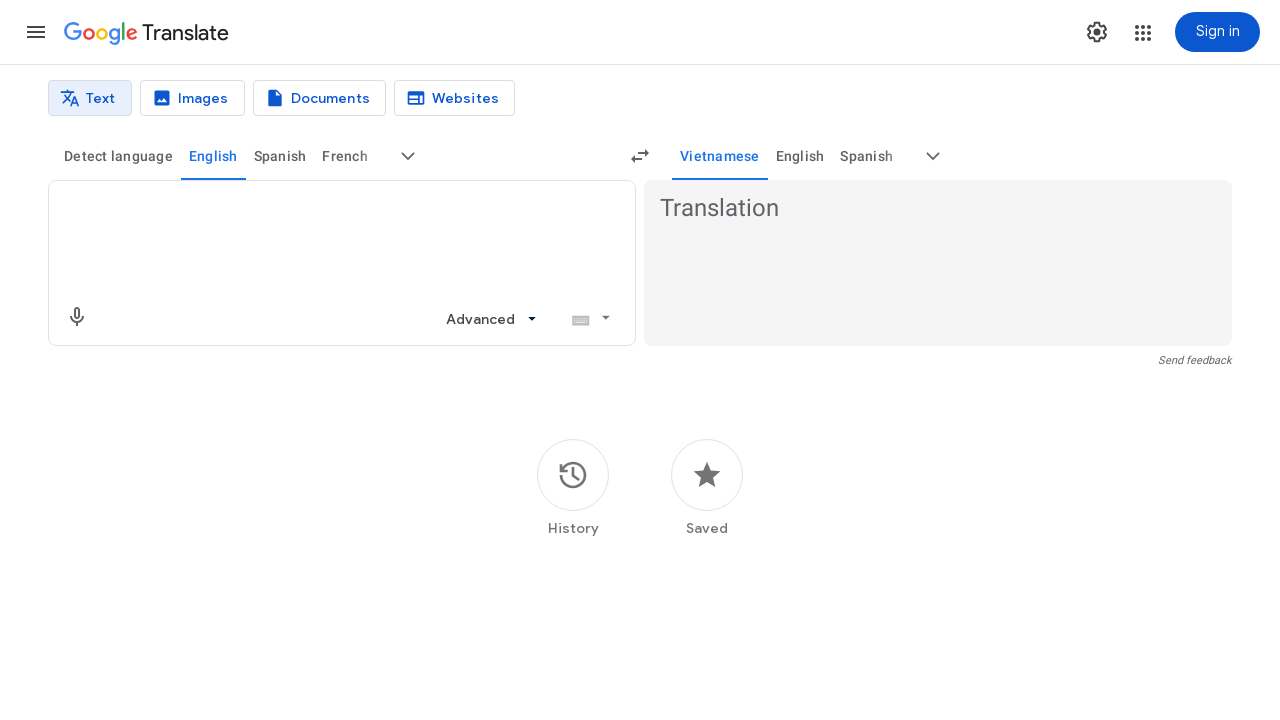

Filled input field with 'wall' on textarea:first-of-type
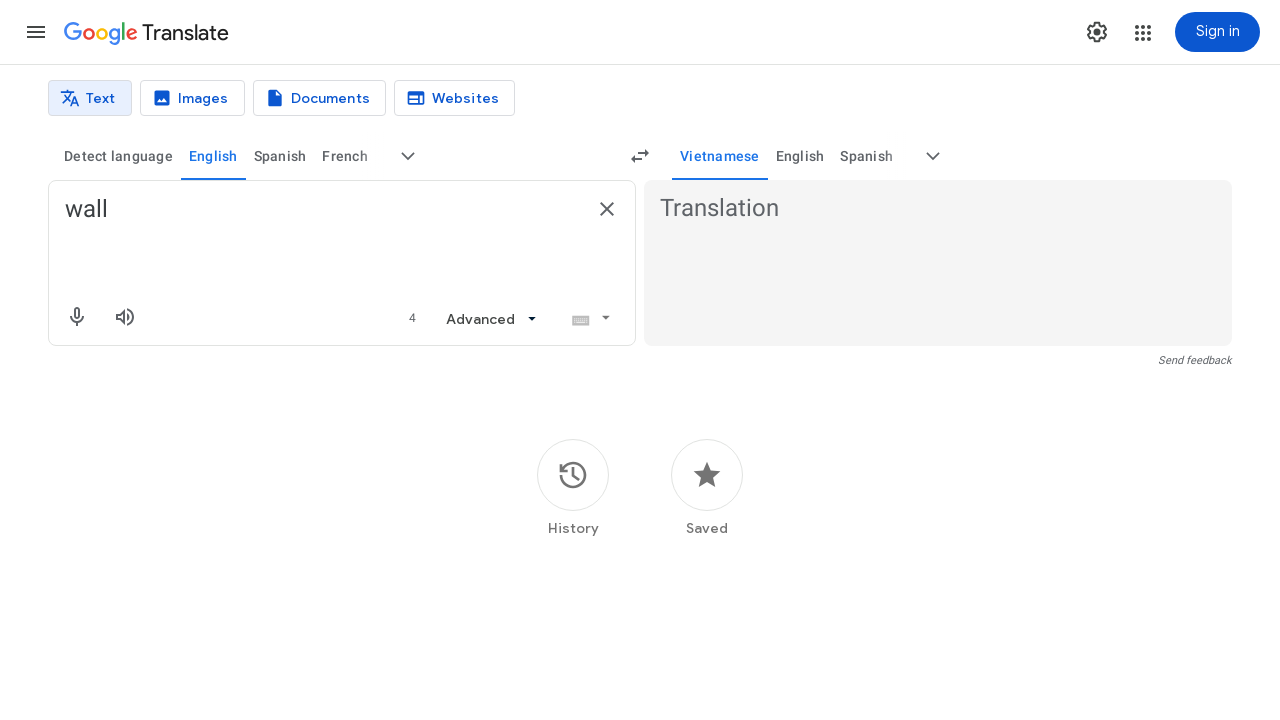

Pressed Enter after entering 'wall' on textarea:first-of-type
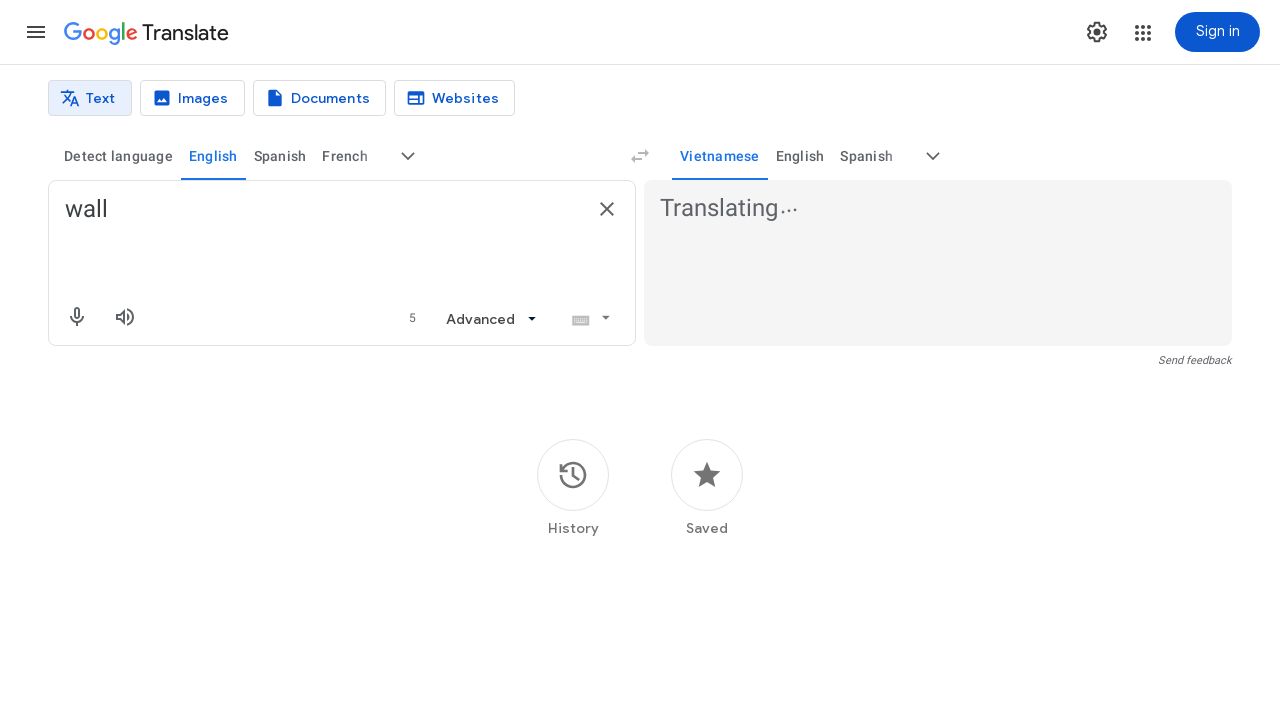

Typed 'class' into input field on textarea:first-of-type
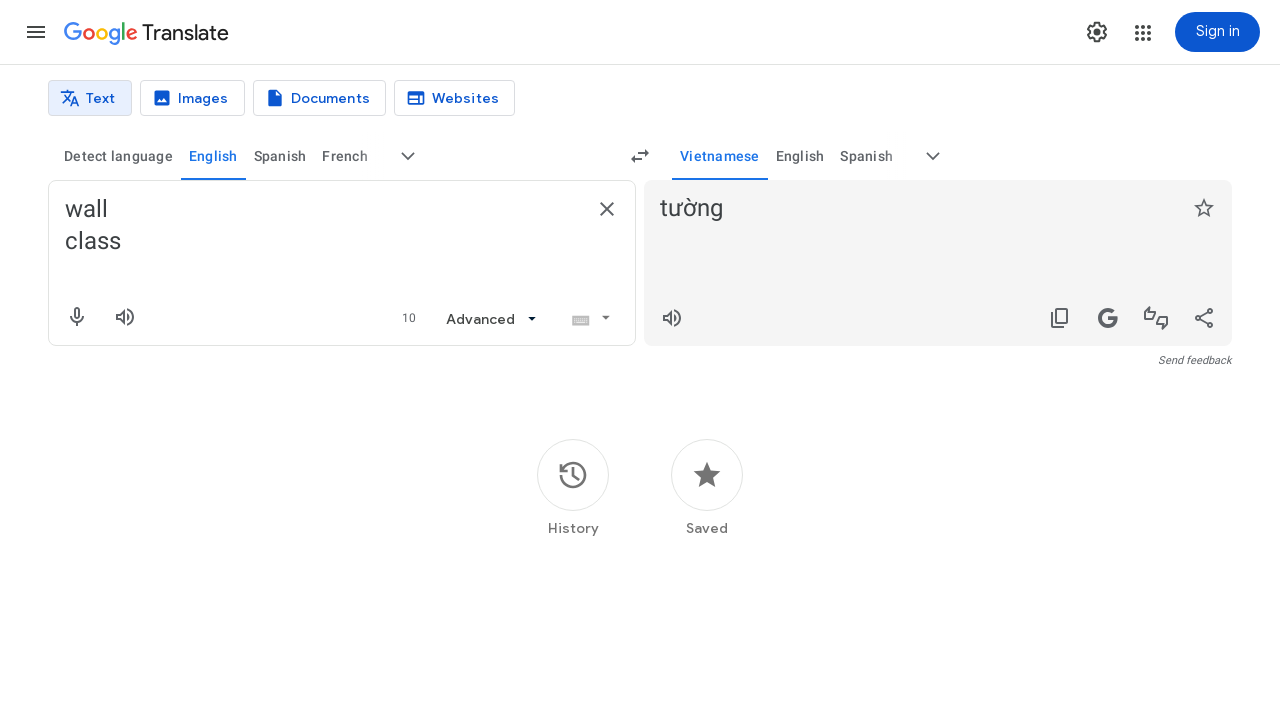

Pressed Enter after entering 'class' on textarea:first-of-type
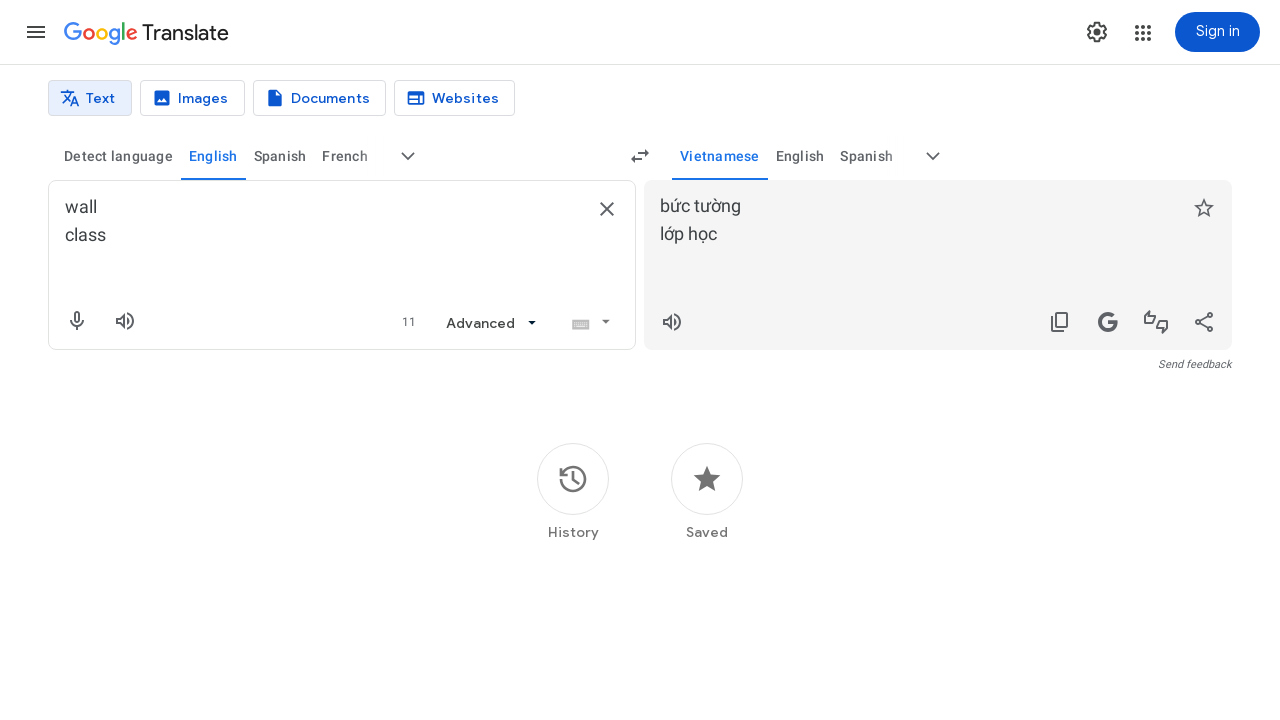

Typed 'yellow' into input field on textarea:first-of-type
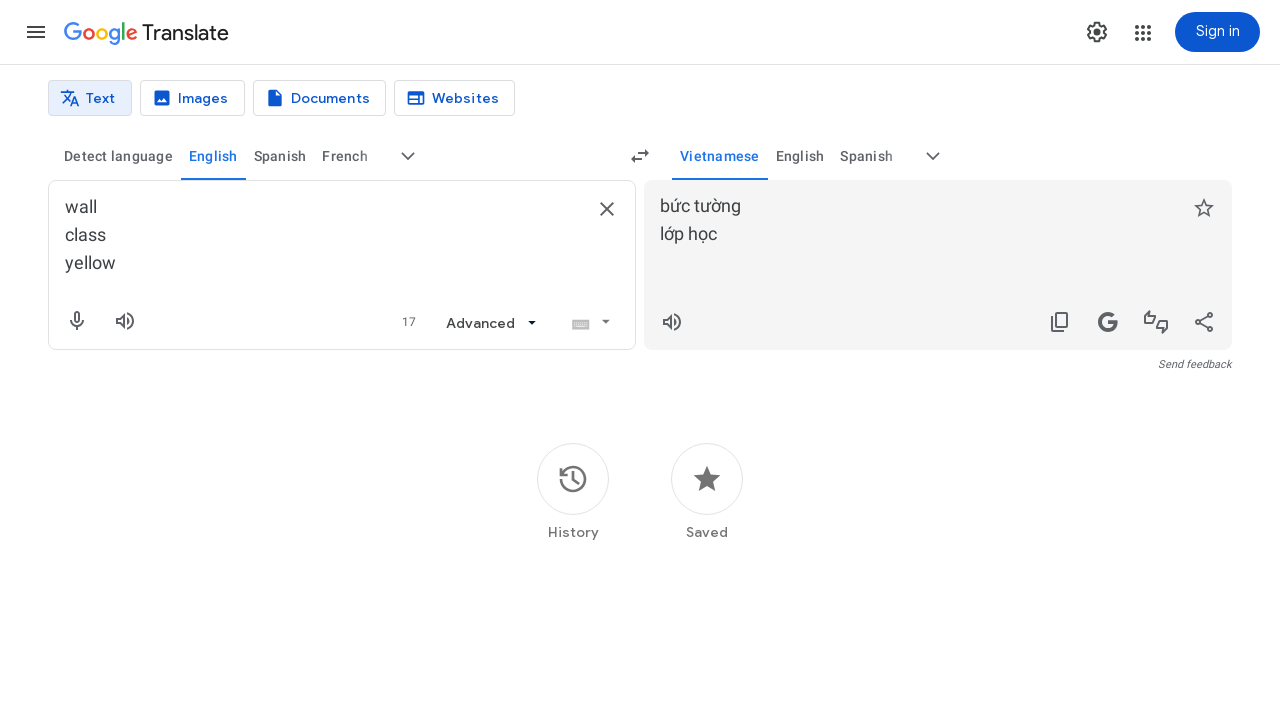

Pressed Enter after entering 'yellow' on textarea:first-of-type
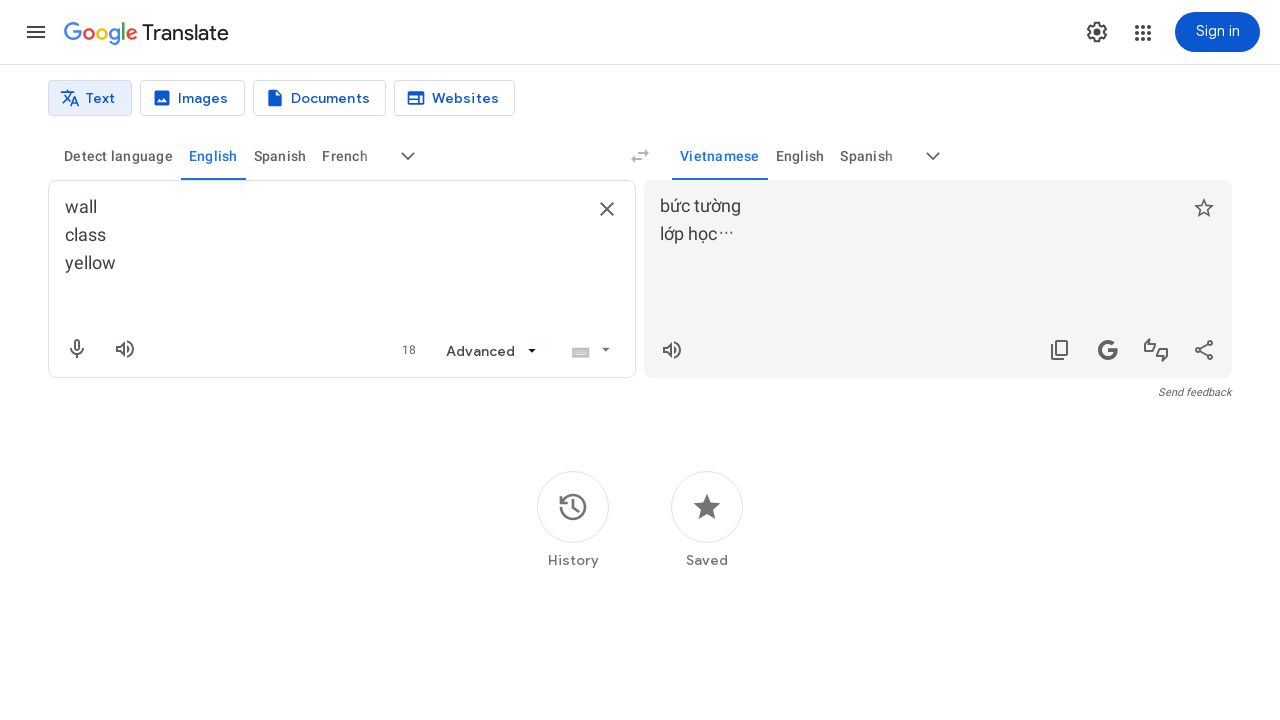

Typed 'song' into input field on textarea:first-of-type
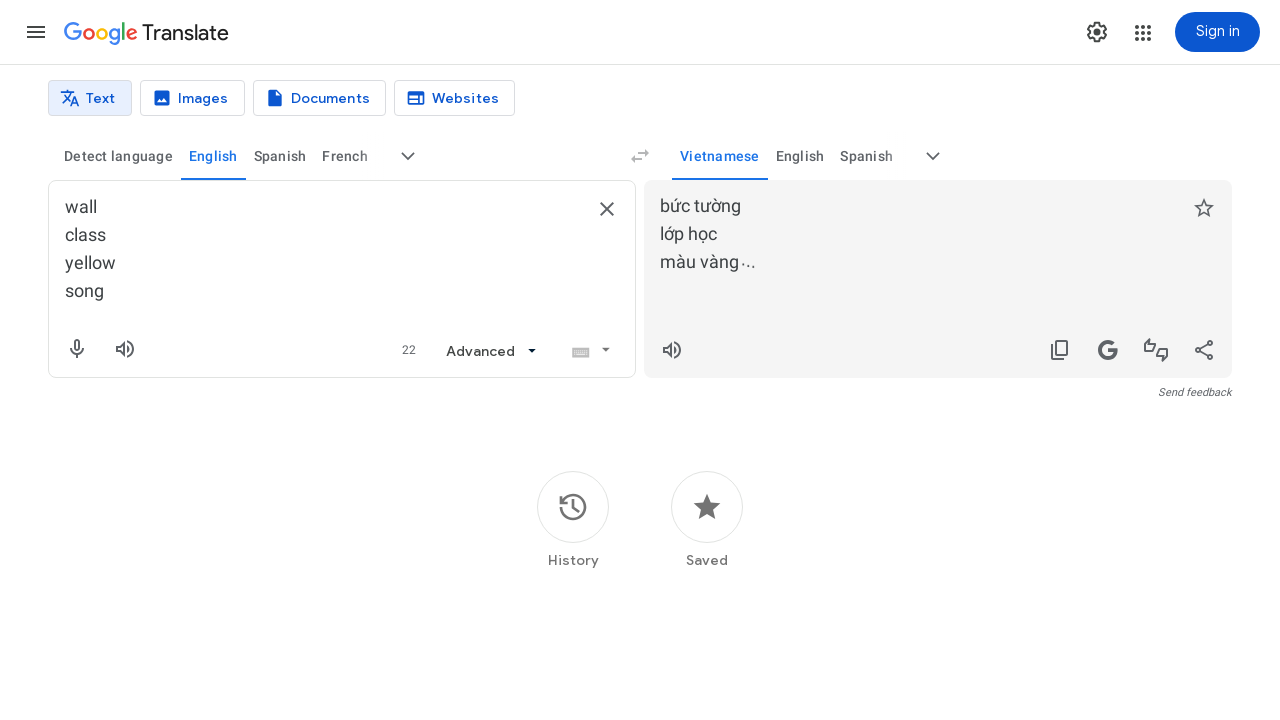

Pressed Enter after entering 'song' on textarea:first-of-type
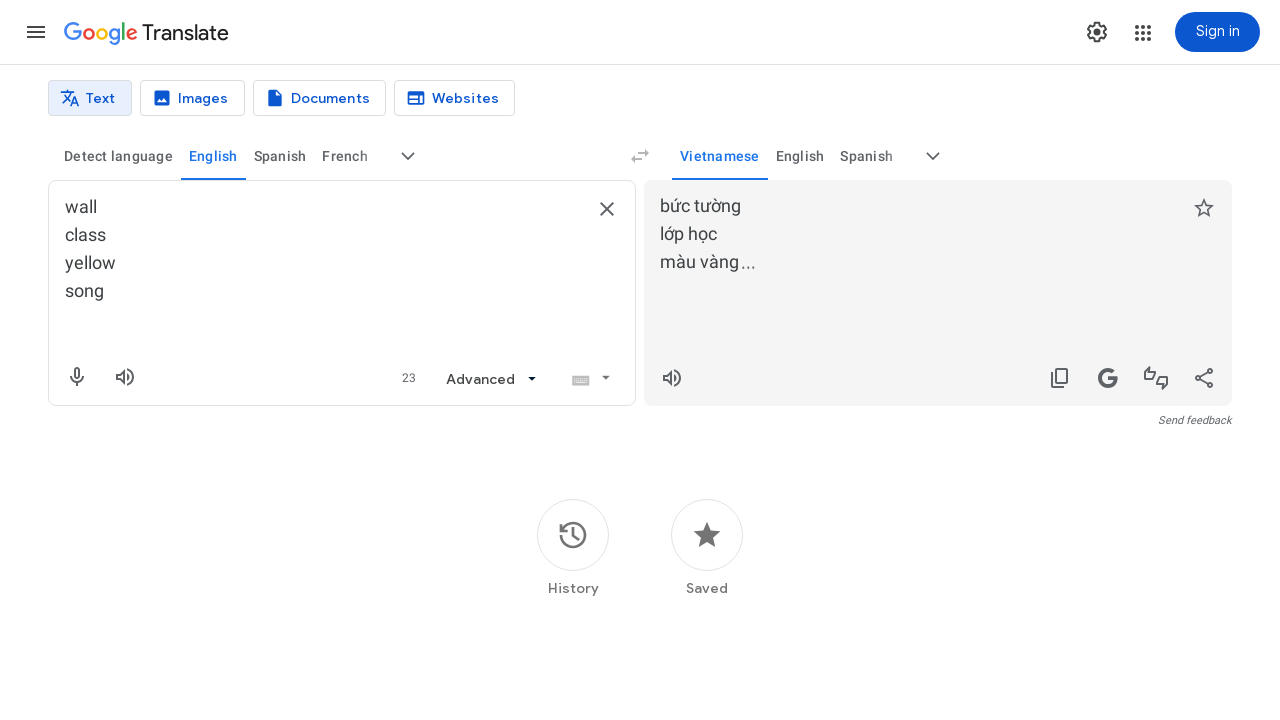

Typed 'green' into input field on textarea:first-of-type
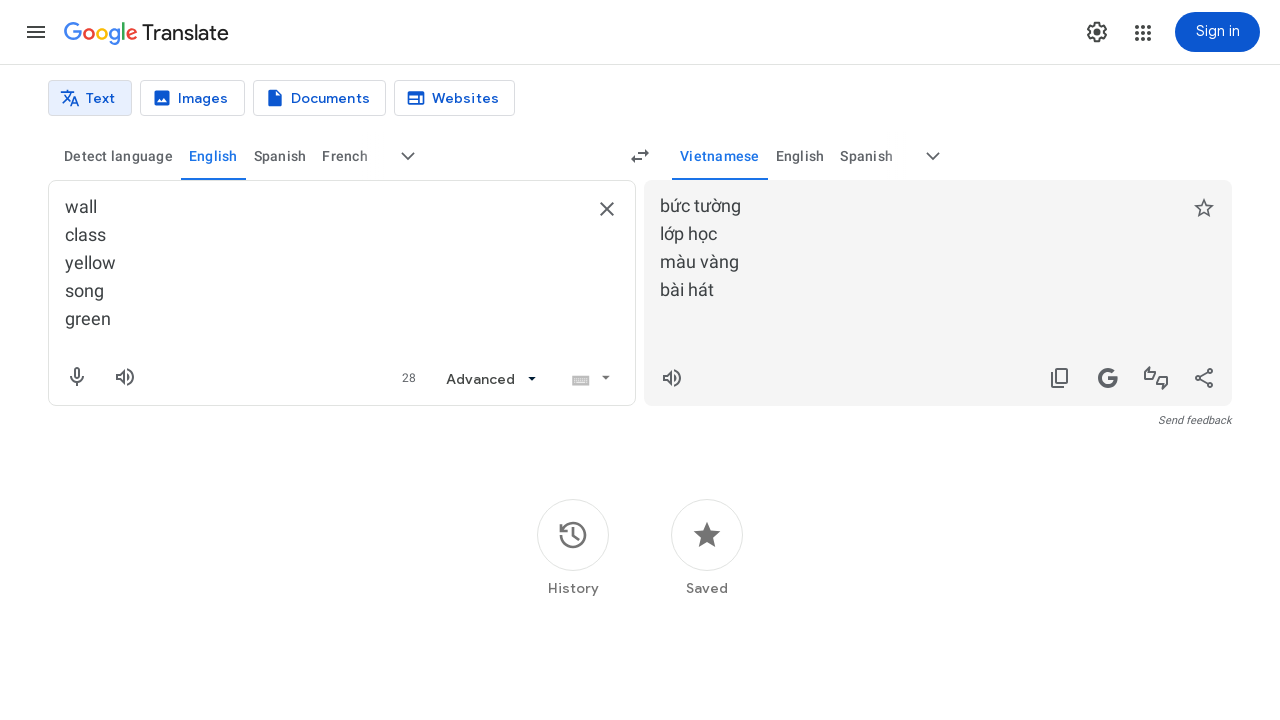

Pressed Enter after entering 'green' on textarea:first-of-type
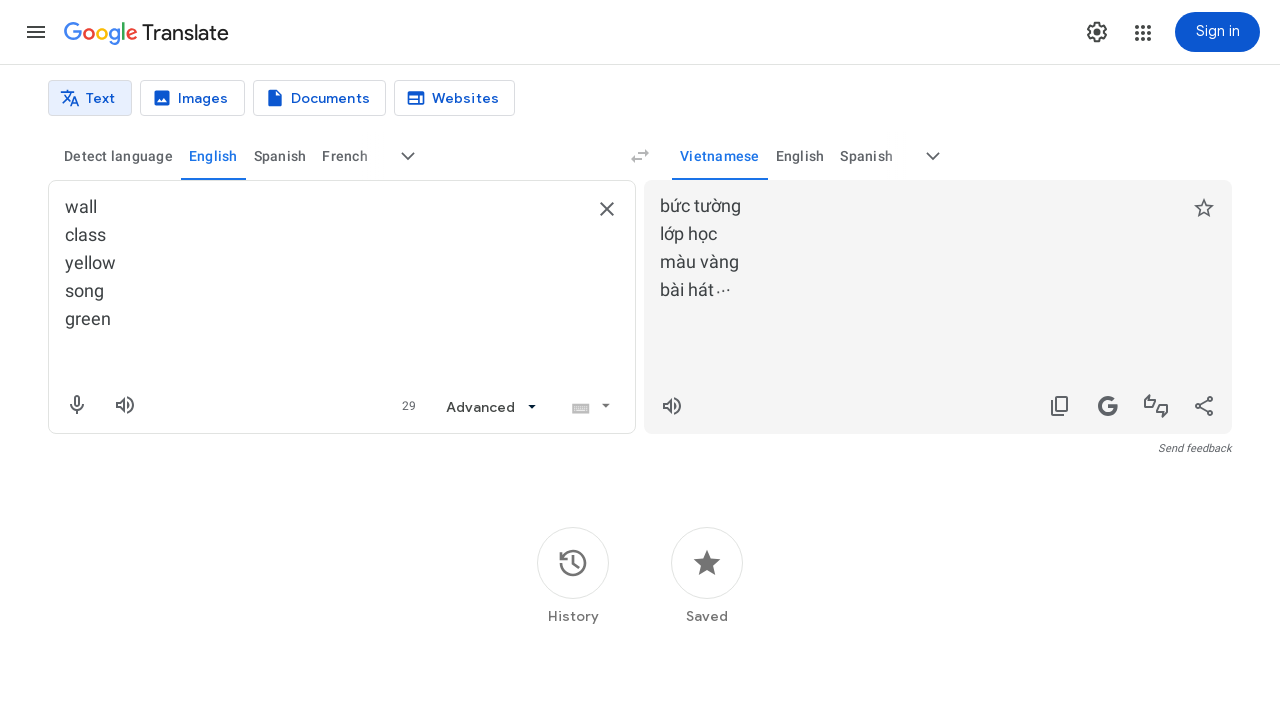

Typed 'january' into input field on textarea:first-of-type
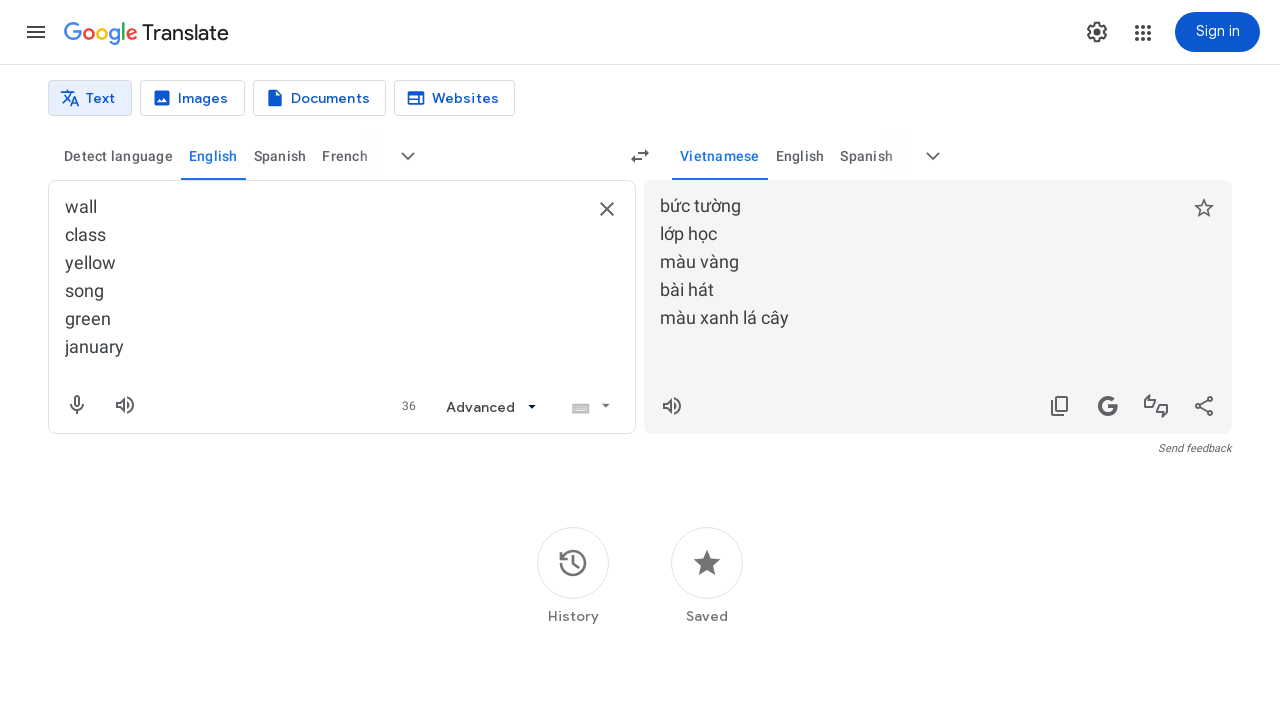

Pressed Enter after entering 'january' on textarea:first-of-type
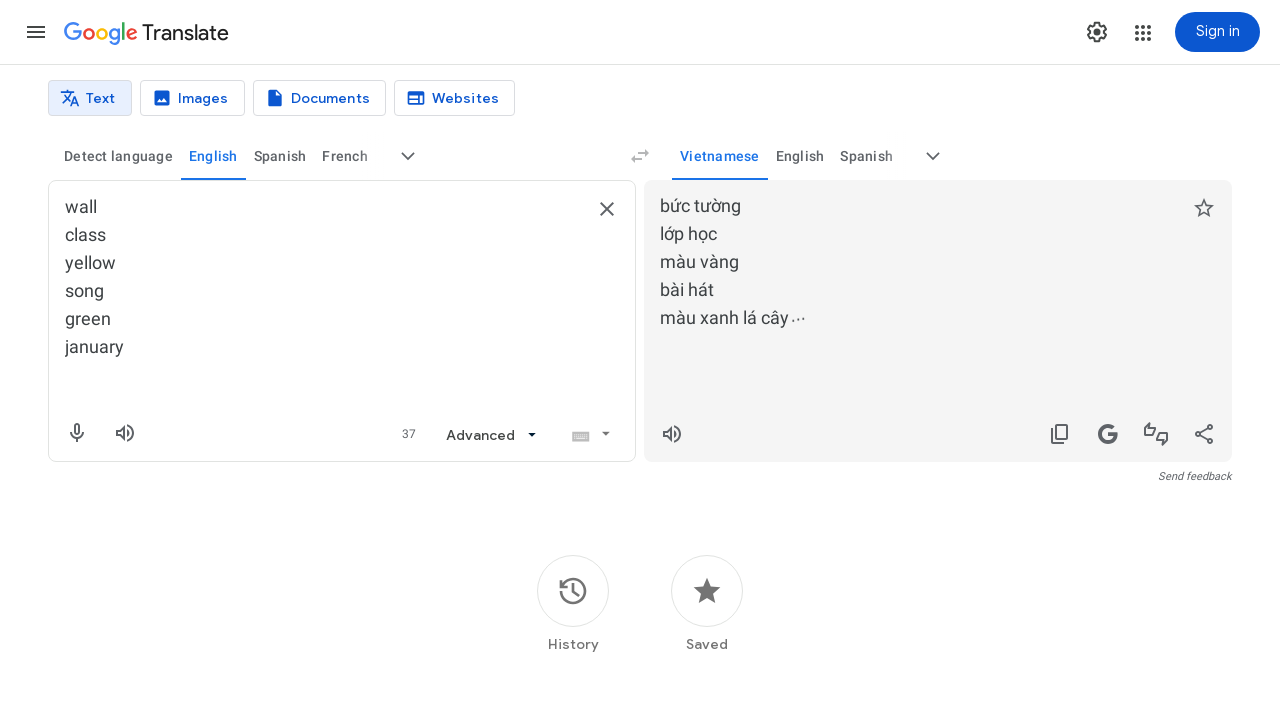

Typed 'fail' into input field on textarea:first-of-type
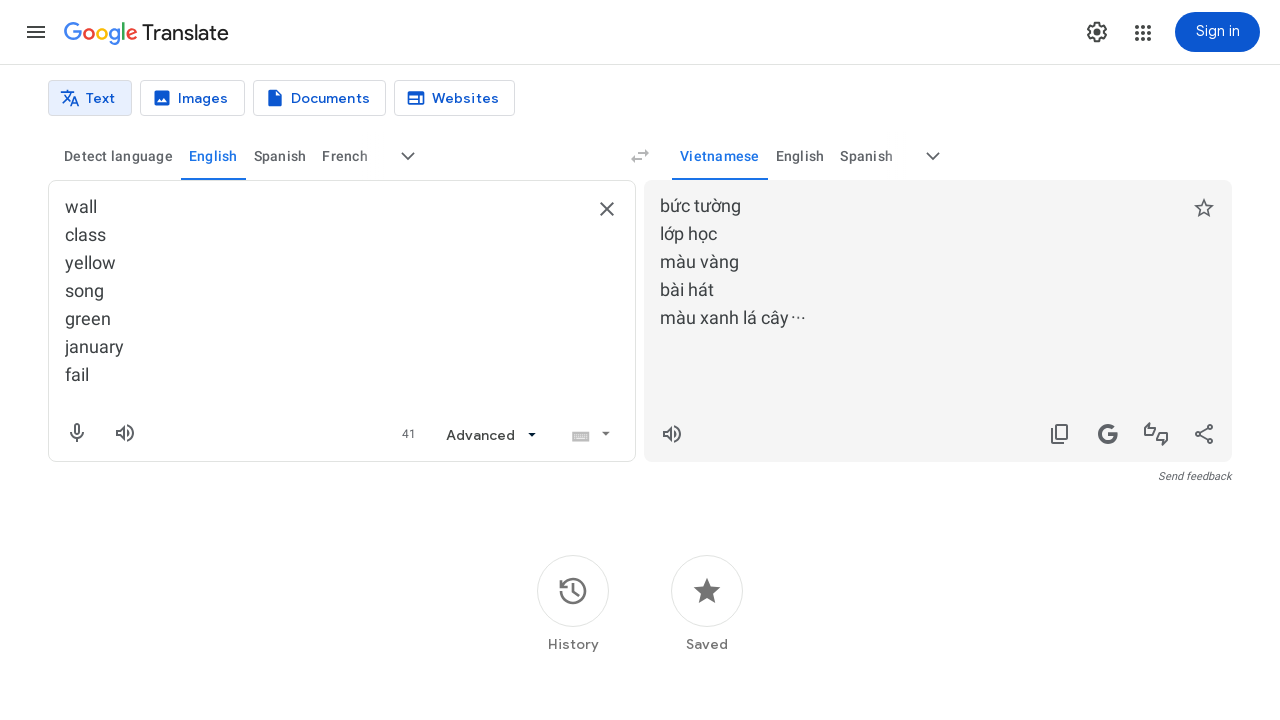

Pressed Enter after entering 'fail' on textarea:first-of-type
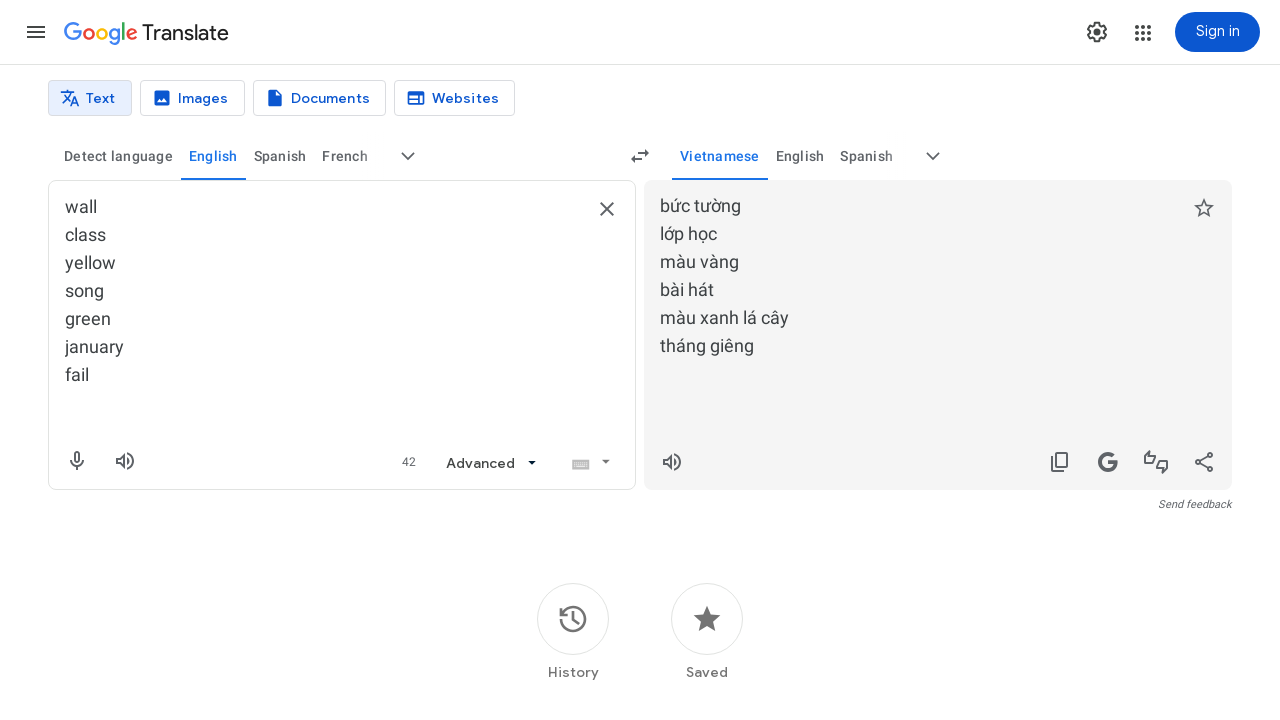

Typed 'christmas' into input field on textarea:first-of-type
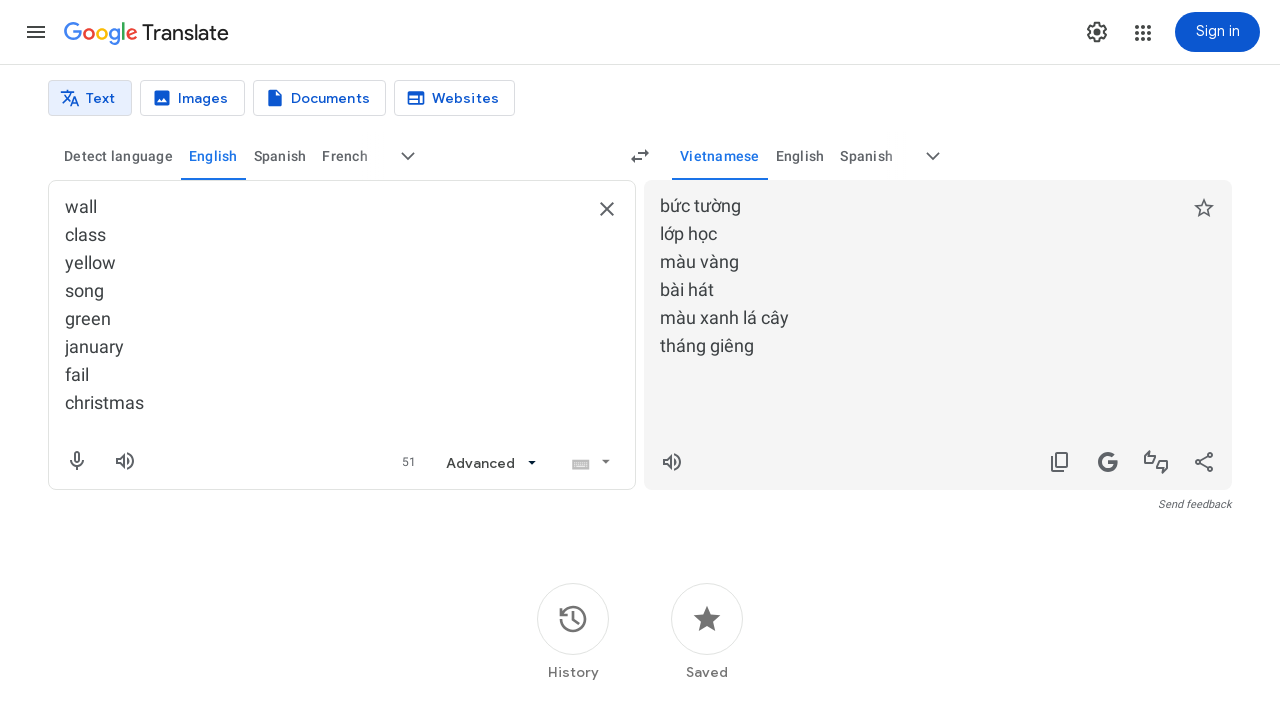

Pressed Enter after entering 'christmas' on textarea:first-of-type
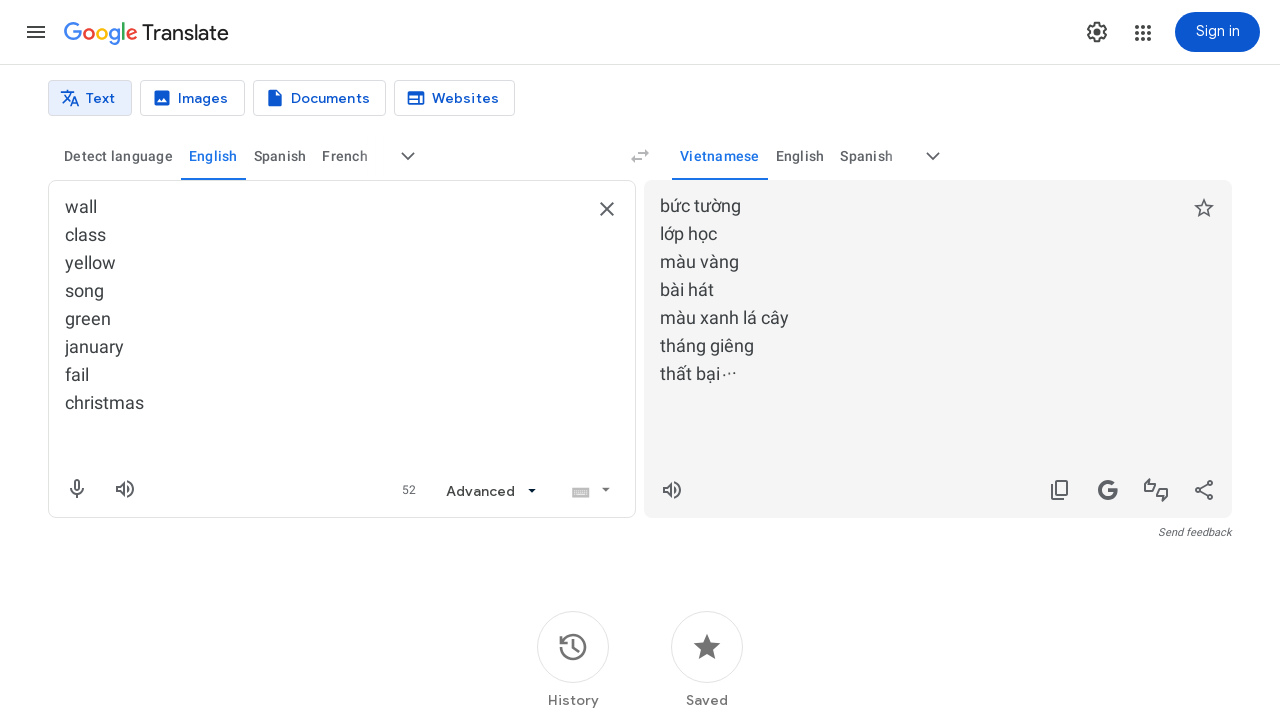

Typed 'mail' into input field on textarea:first-of-type
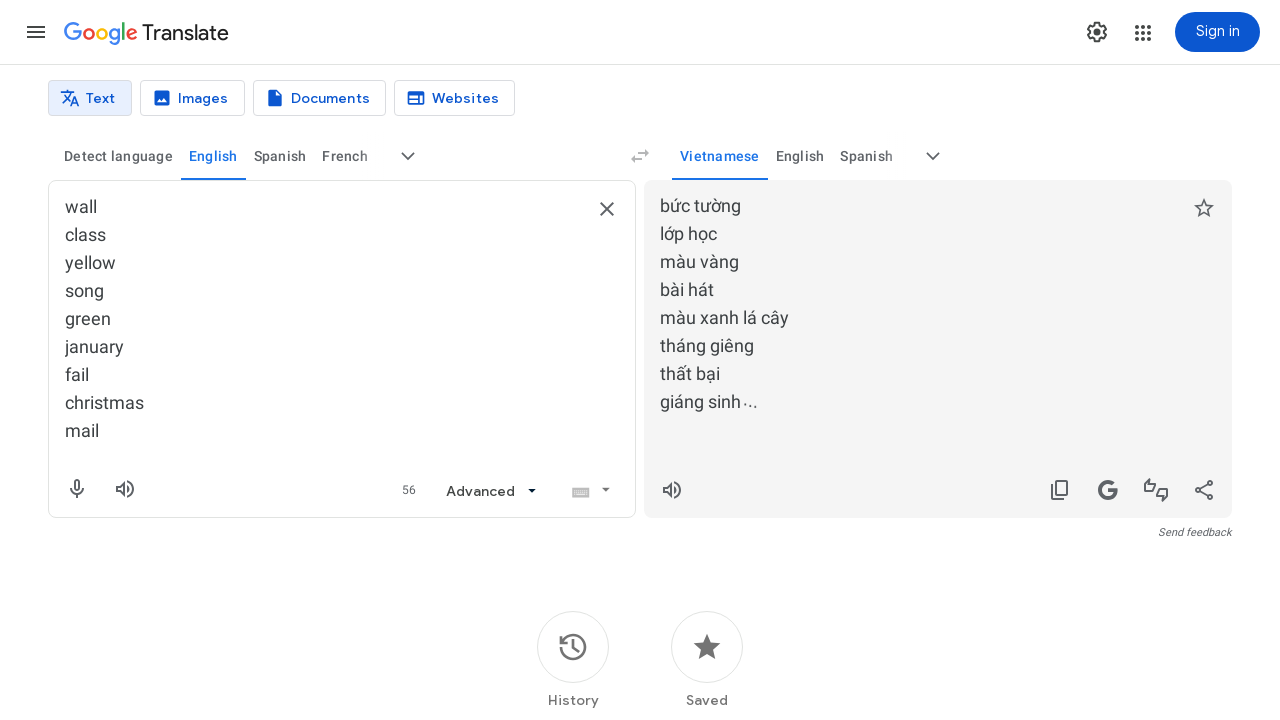

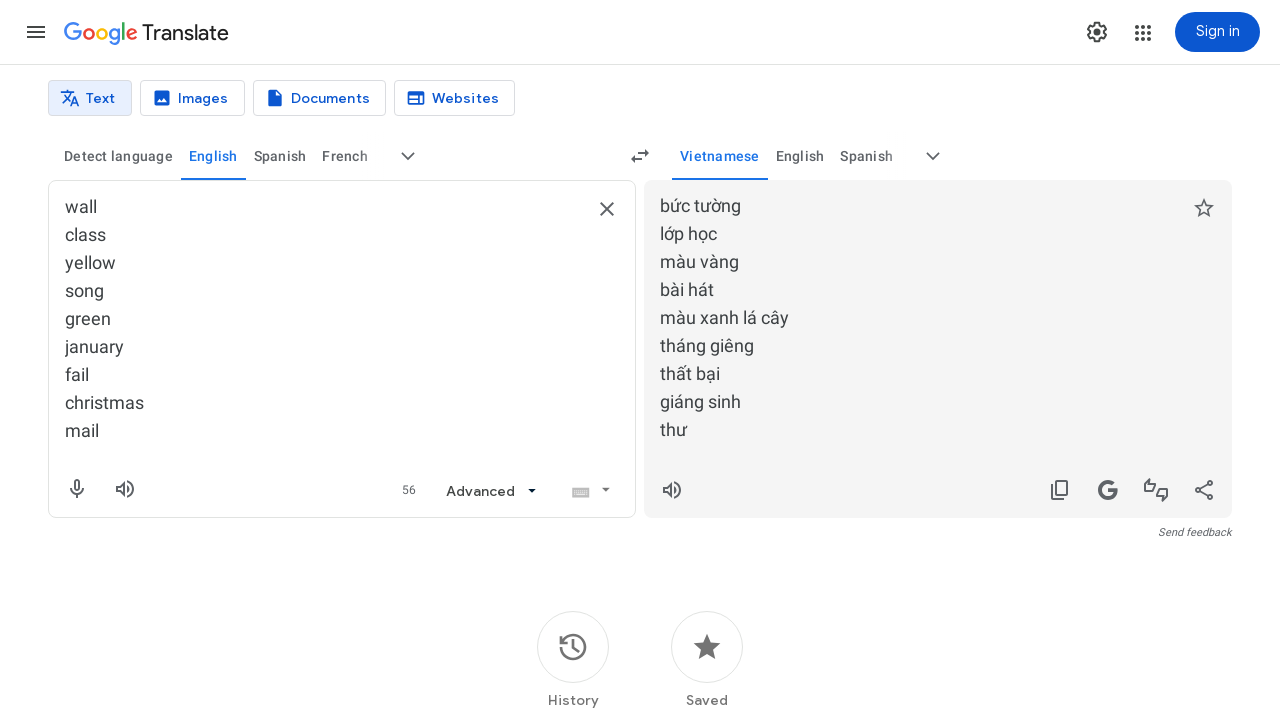